Tests JavaScript alert handling by clicking a button to trigger an alert, accepting it, and verifying the result message on the page.

Starting URL: http://the-internet.herokuapp.com/javascript_alerts

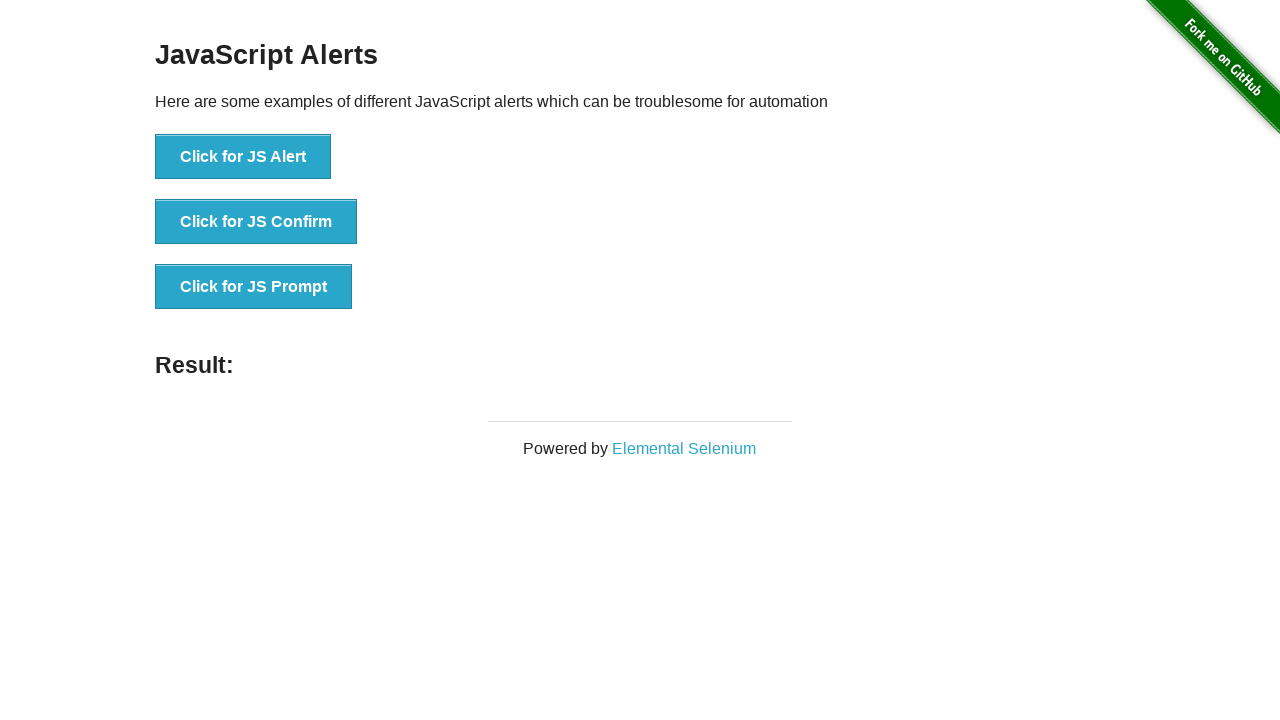

Clicked the first alert button to trigger JavaScript alert at (243, 157) on ul > li:nth-child(1) > button
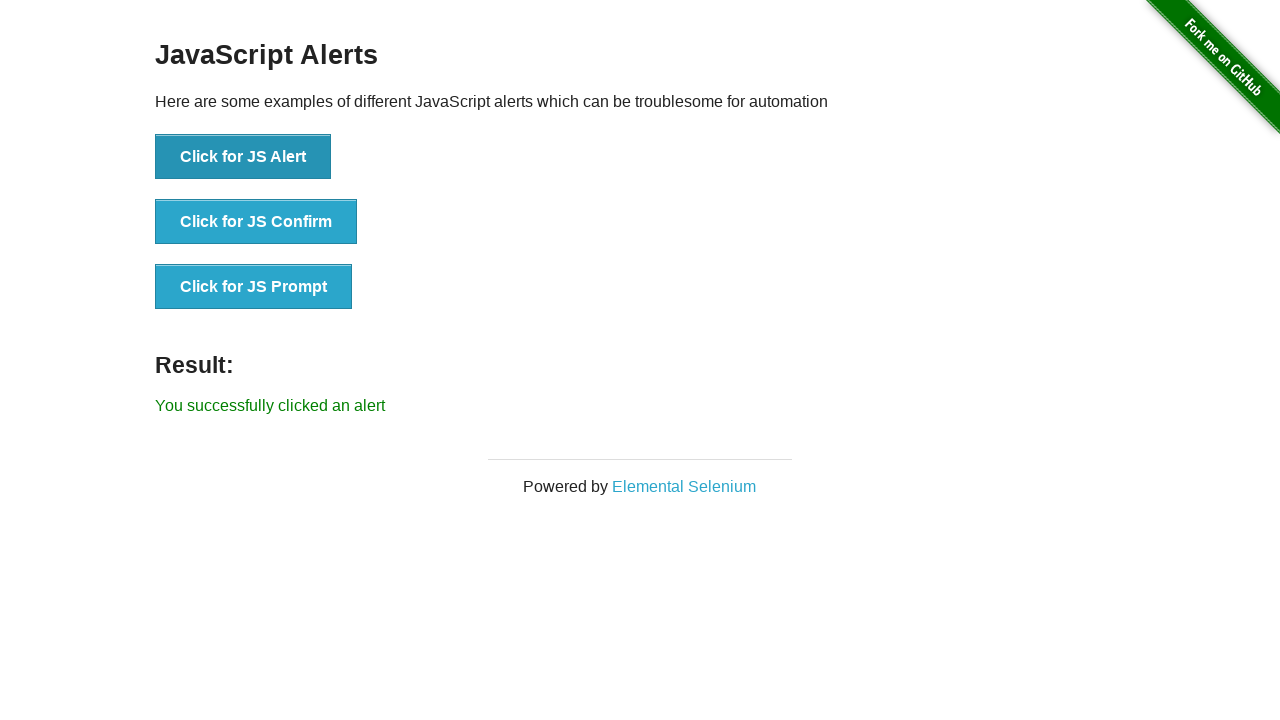

Set up dialog handler to accept alerts
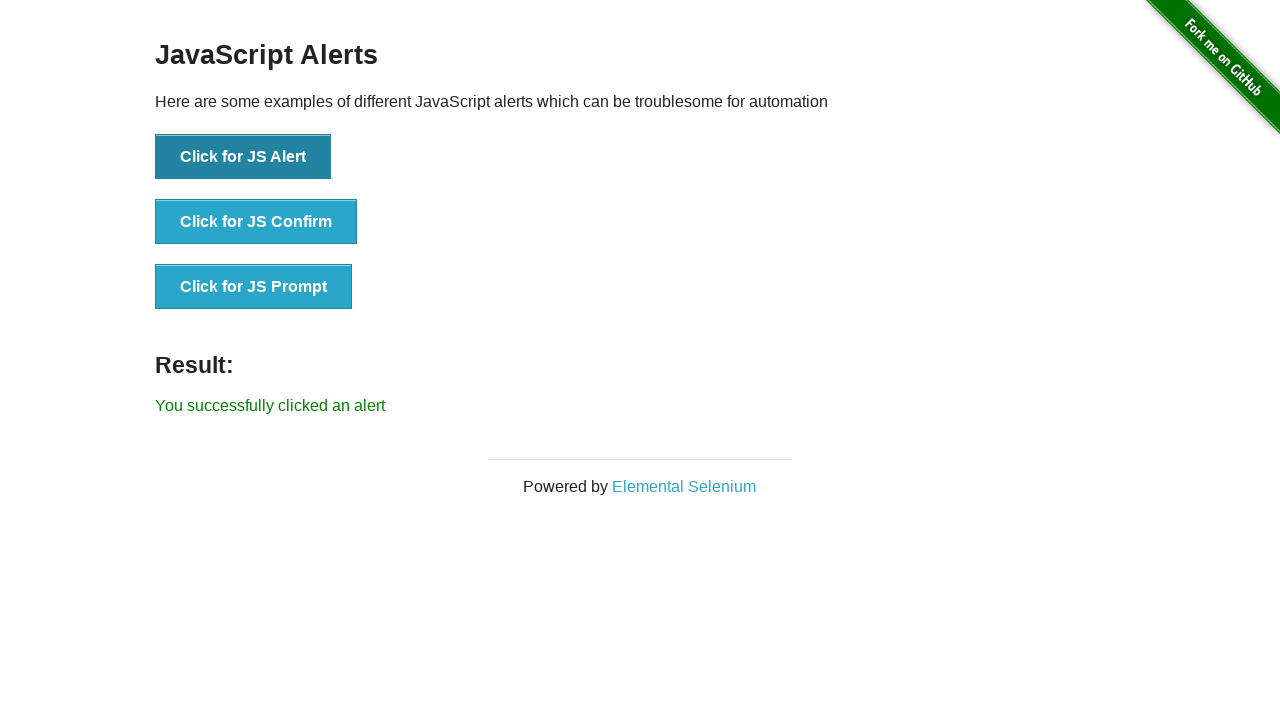

Clicked the alert button again with handler ready at (243, 157) on ul > li:nth-child(1) > button
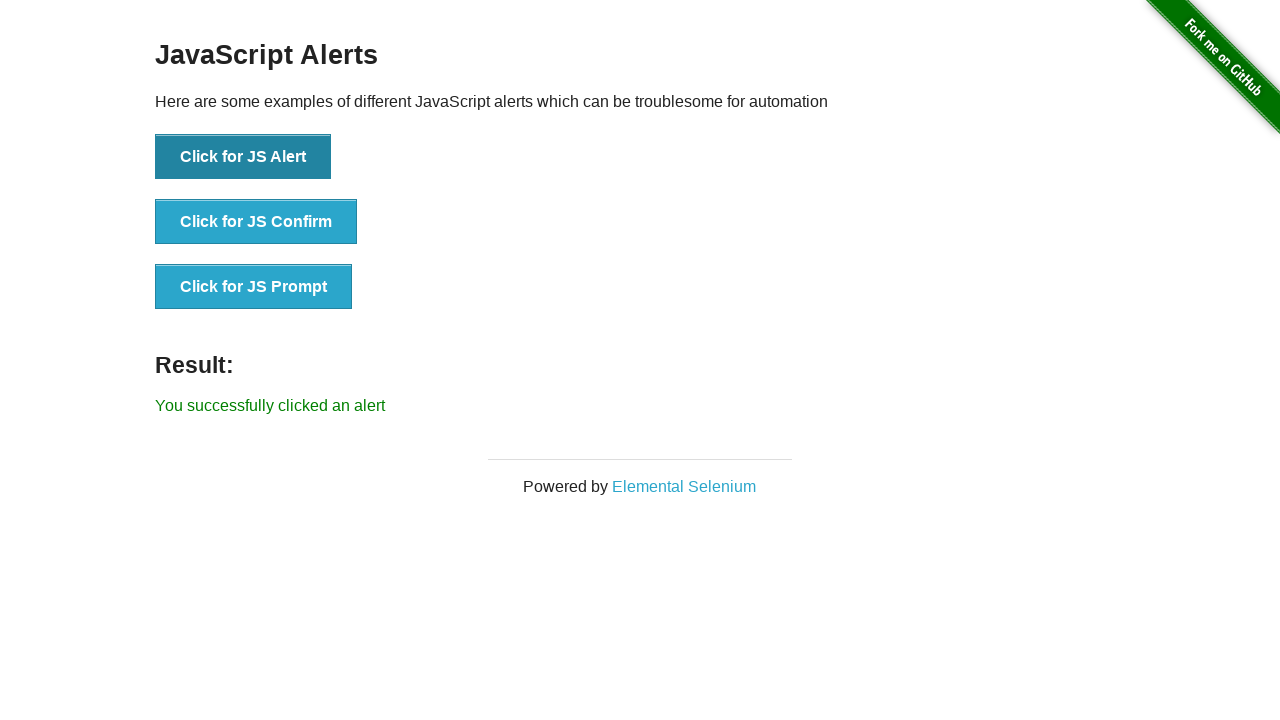

Waited for result message to appear
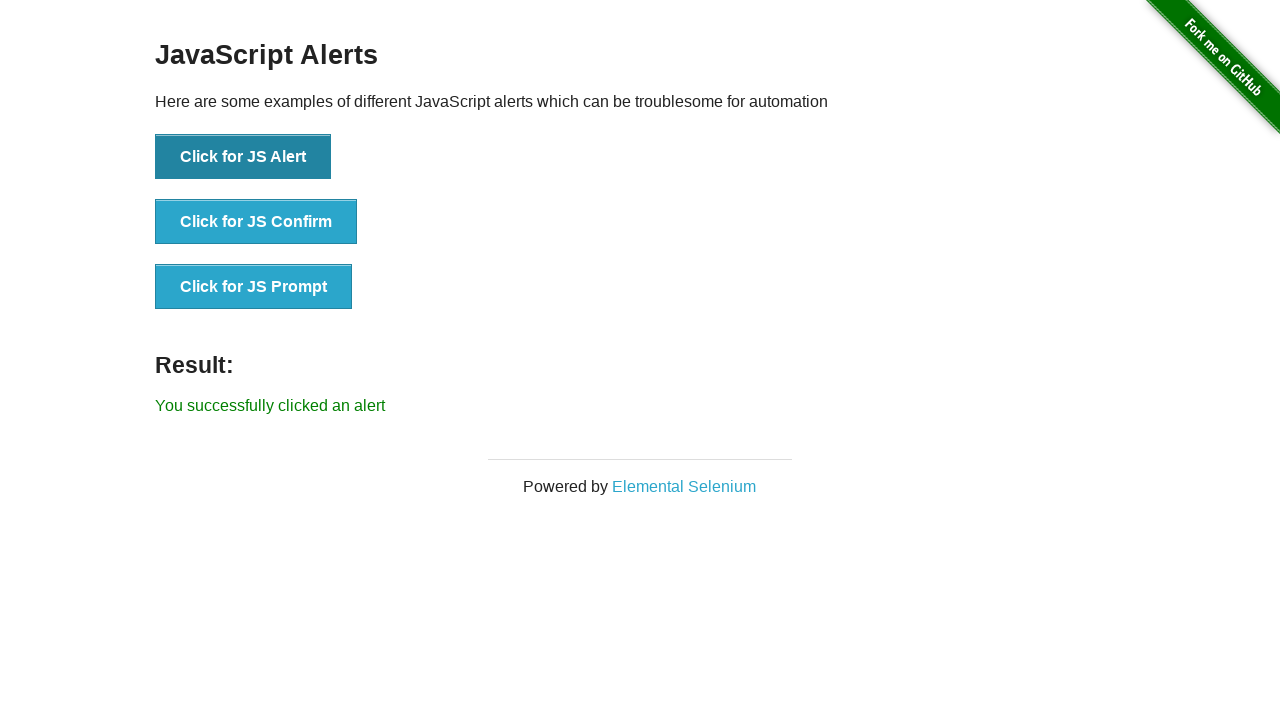

Retrieved result message text
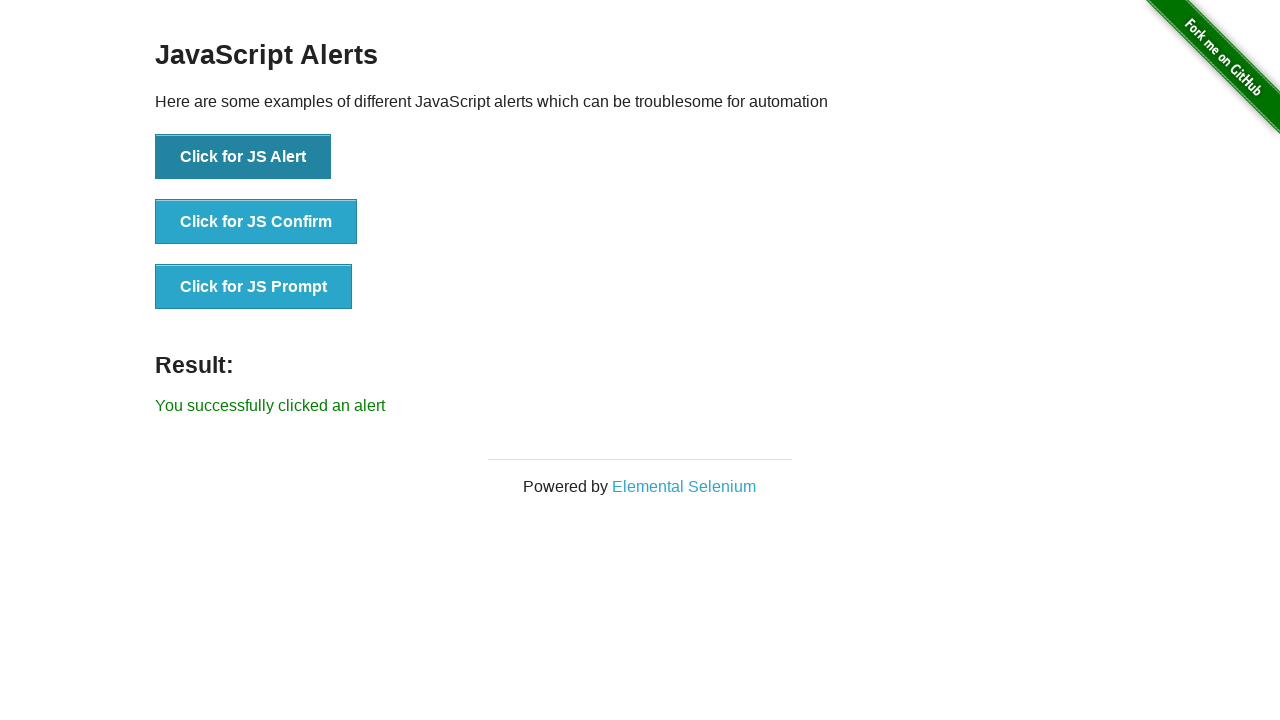

Verified result message matches expected text 'You successfully clicked an alert'
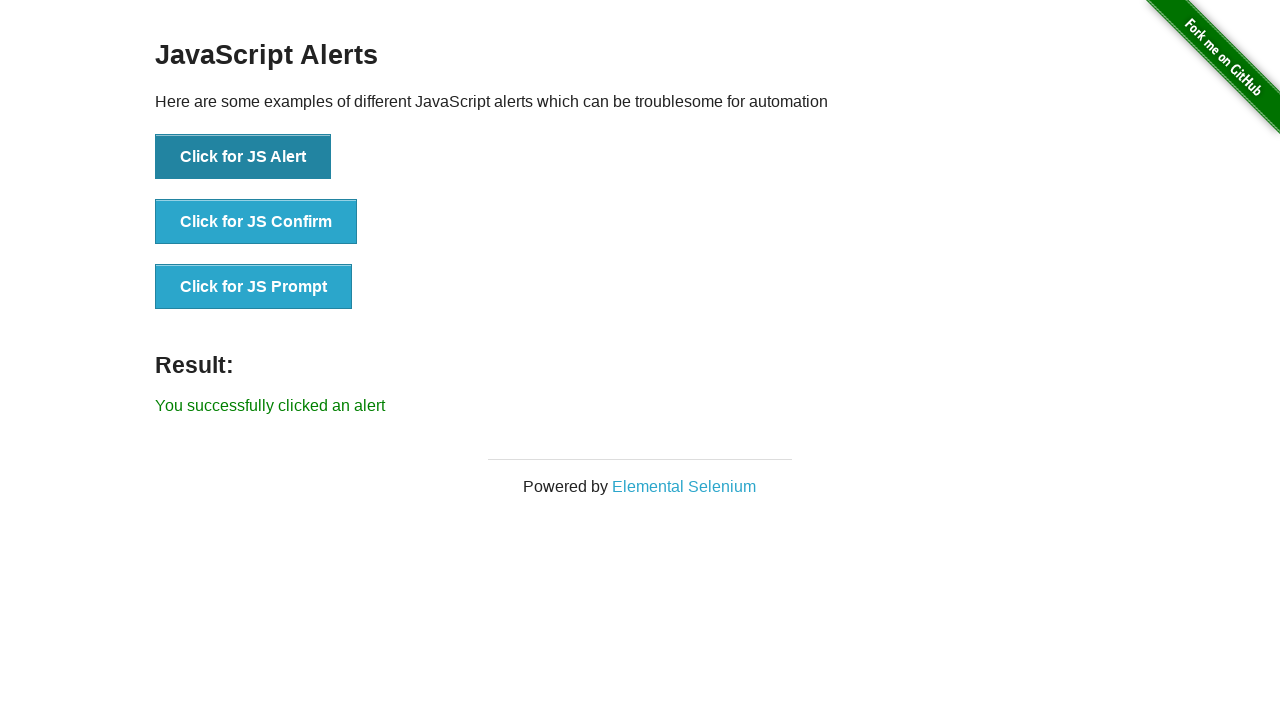

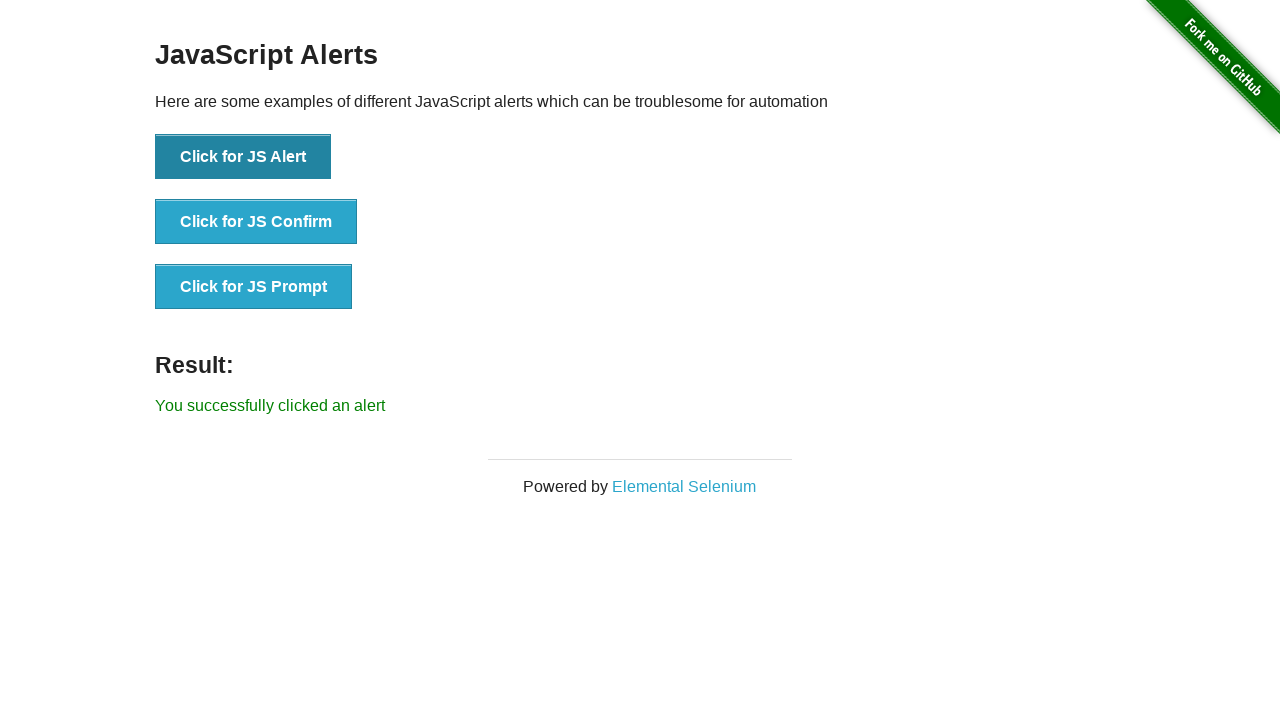